Navigates to a page with many elements and highlights a specific element by changing its border style temporarily using JavaScript execution.

Starting URL: http://the-internet.herokuapp.com/large

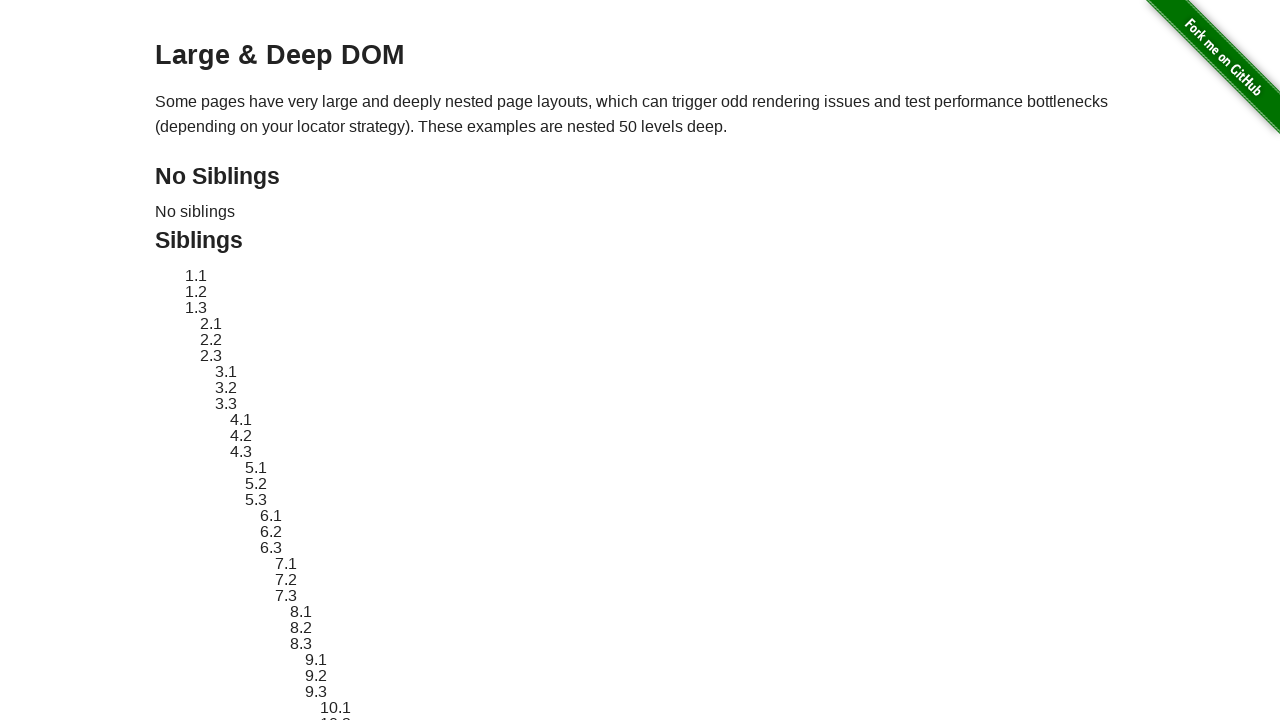

Navigated to large elements page
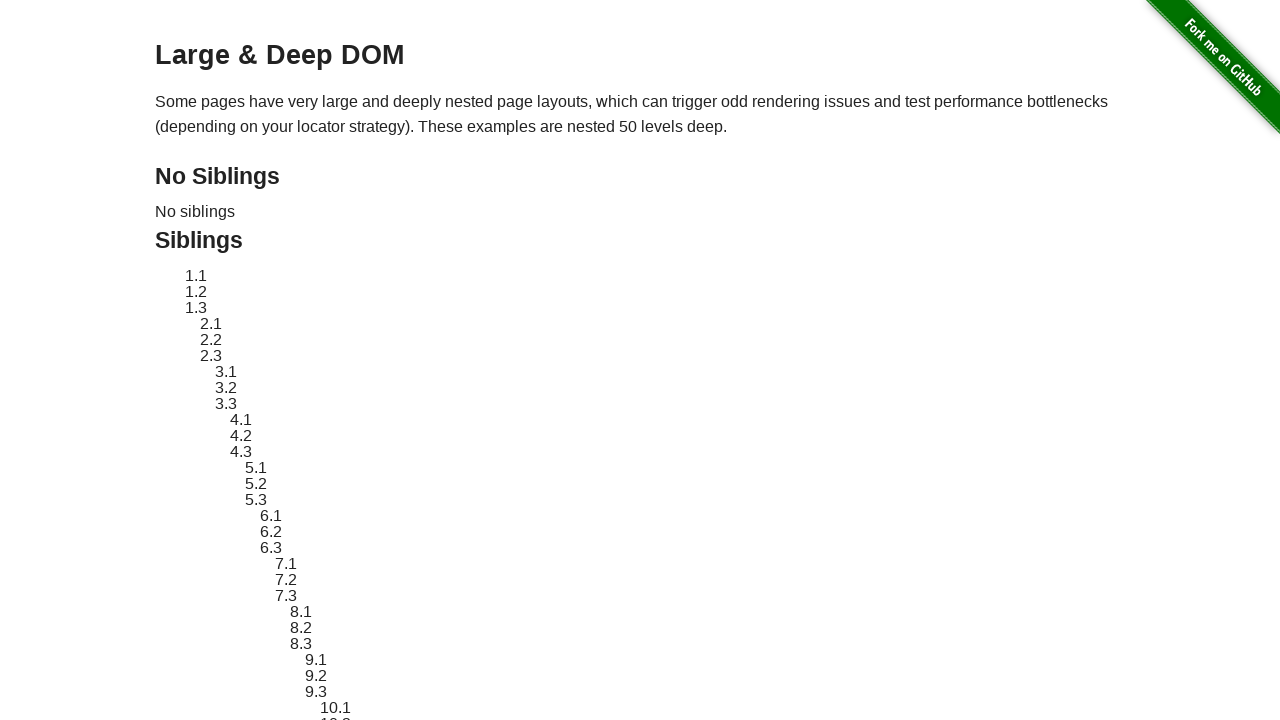

Located target element with ID sibling-2.3
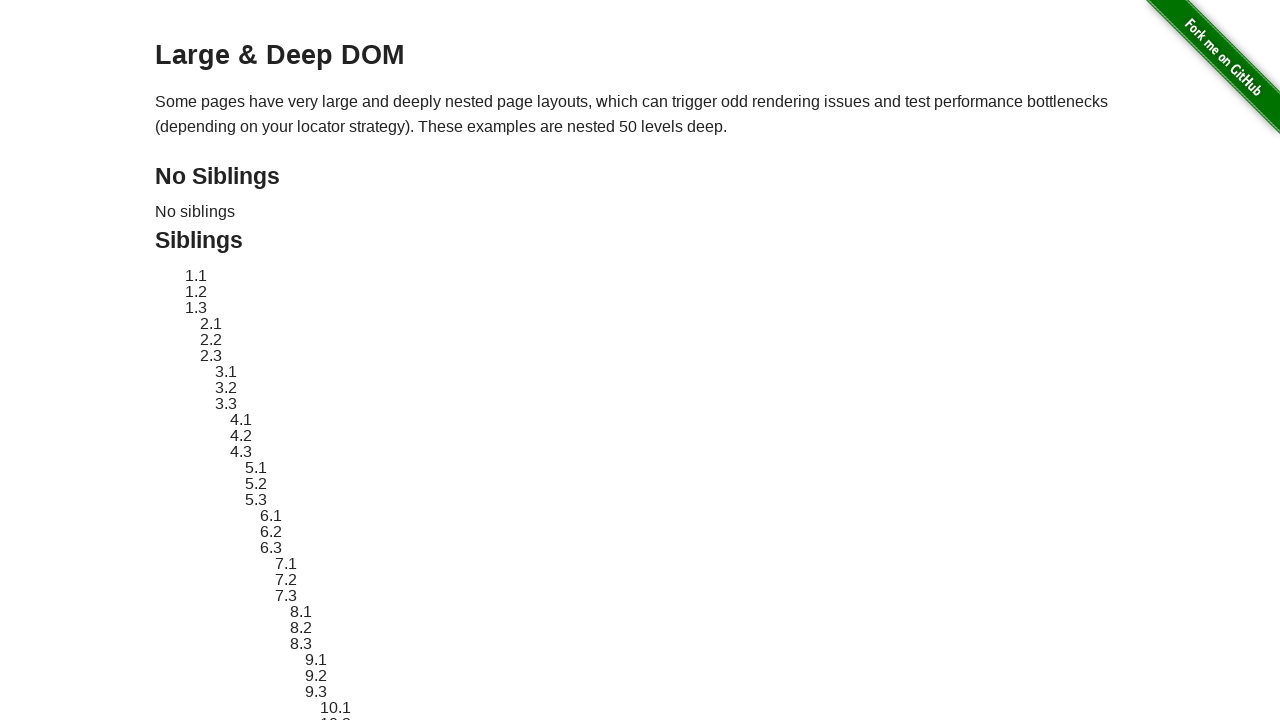

Target element became visible
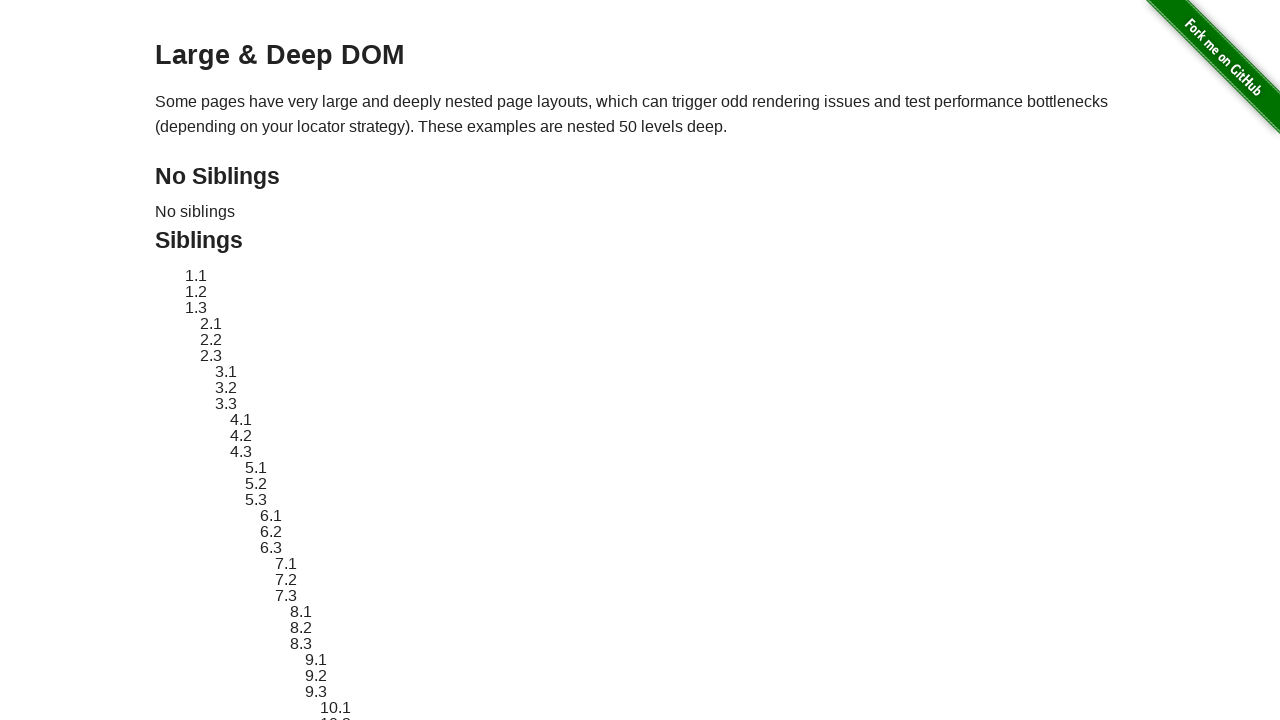

Stored original element style
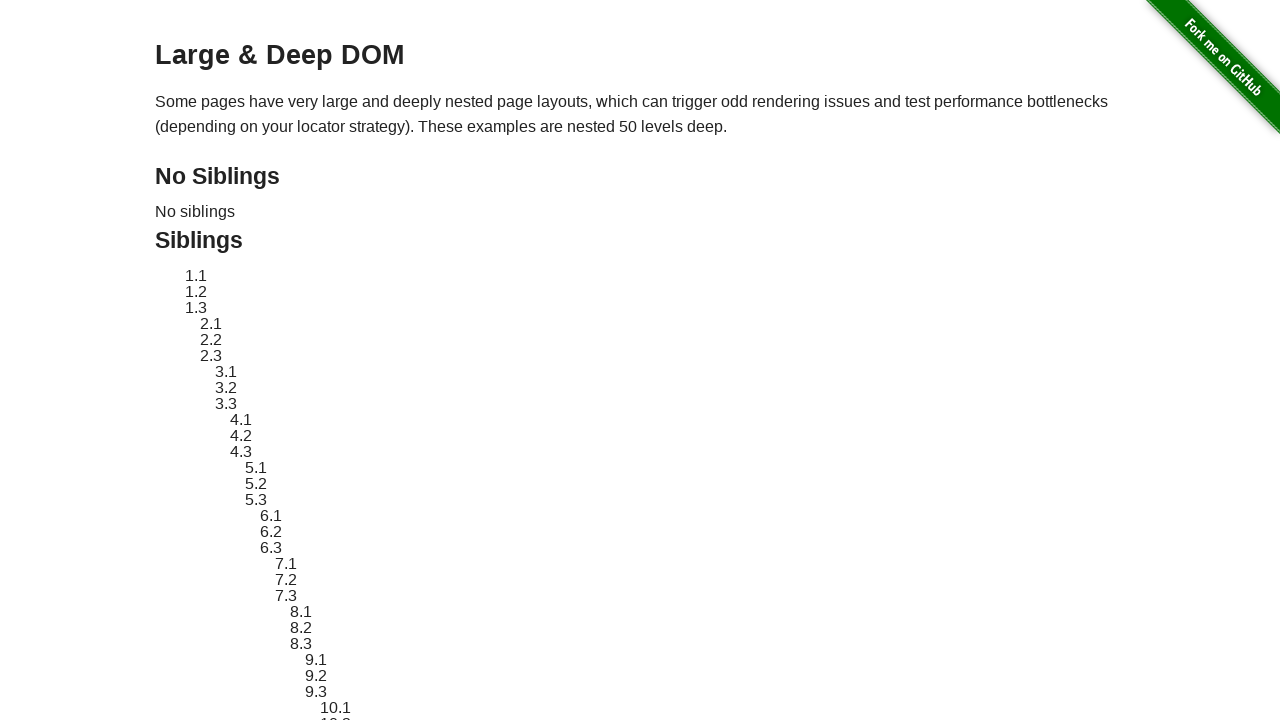

Applied red dashed border highlight to target element
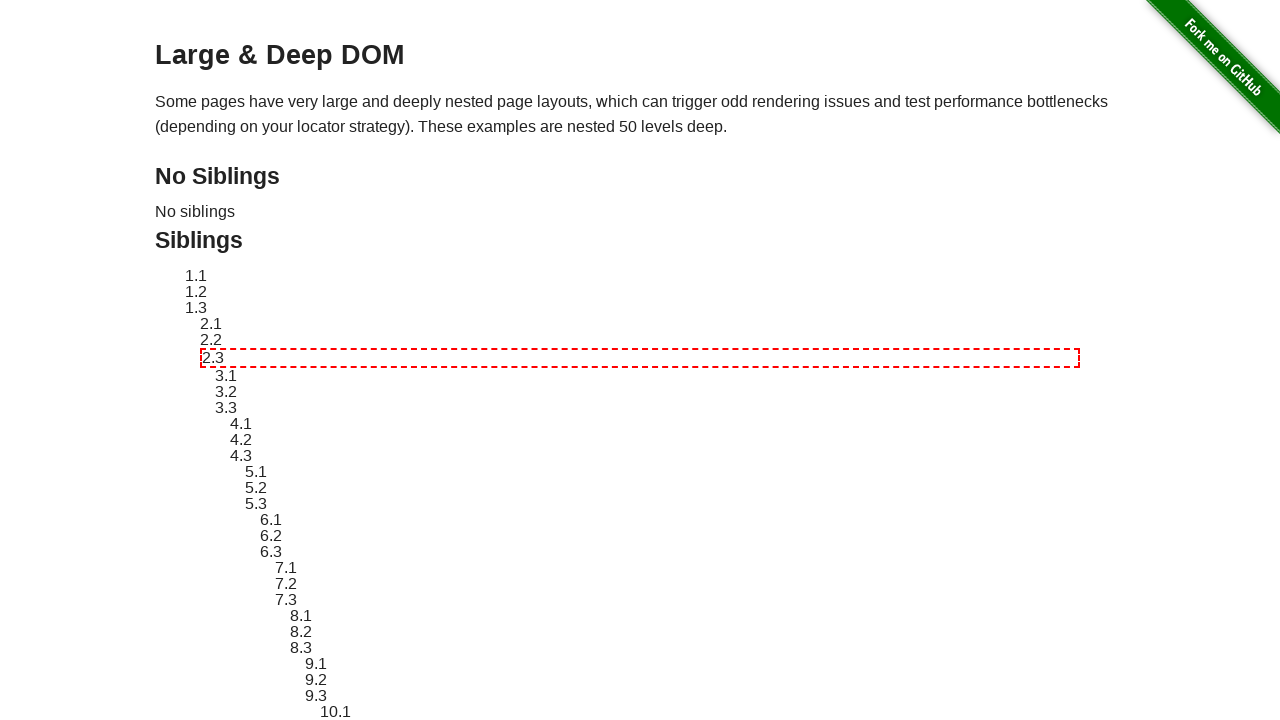

Waited 2 seconds to display the highlight
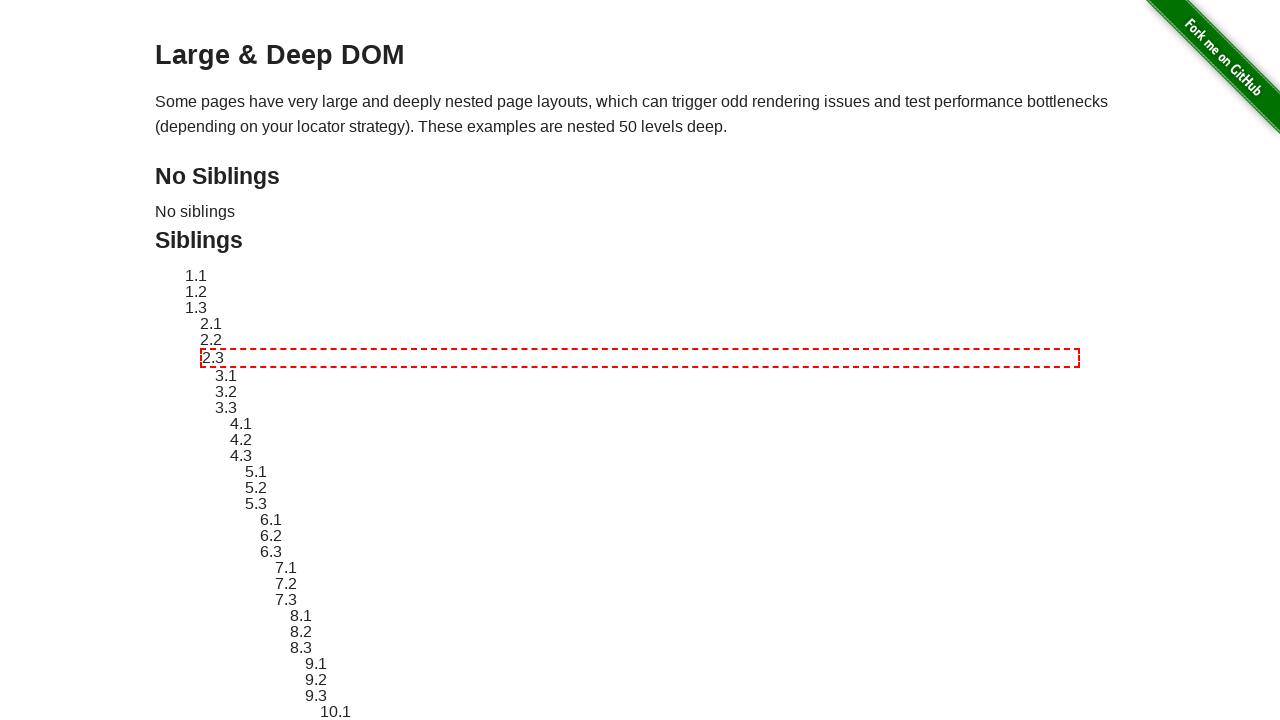

Reverted target element to original style
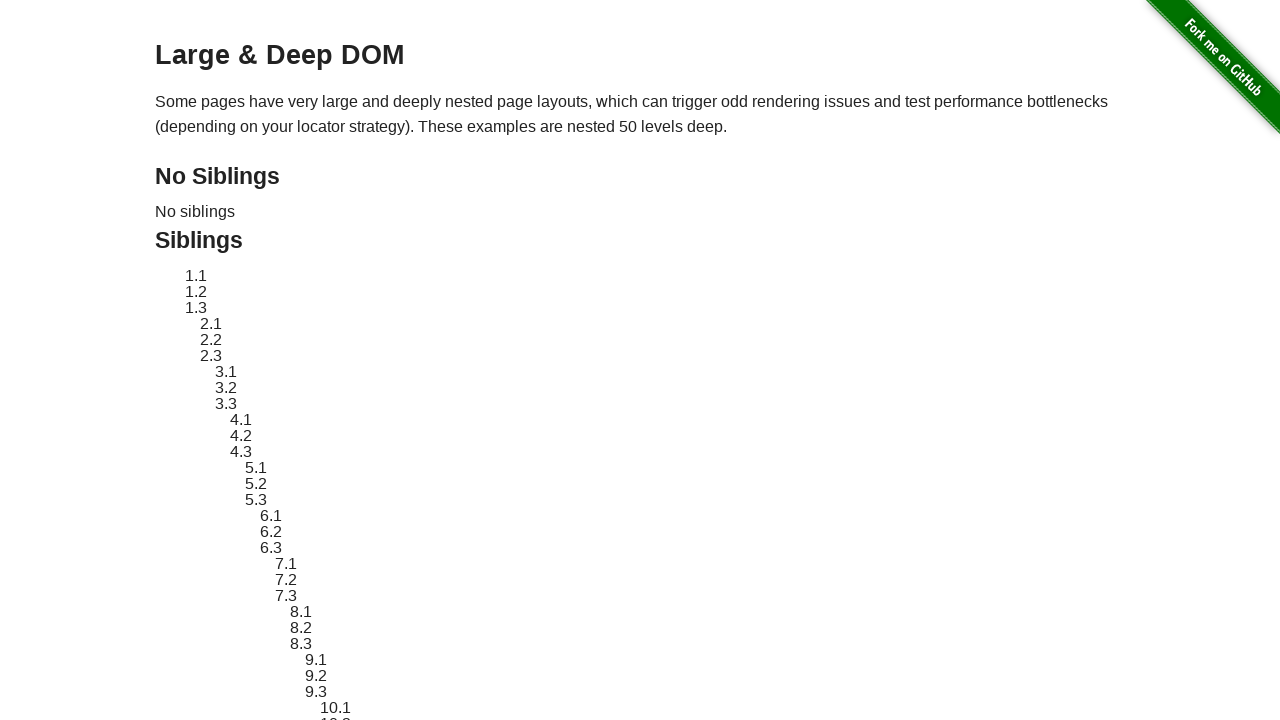

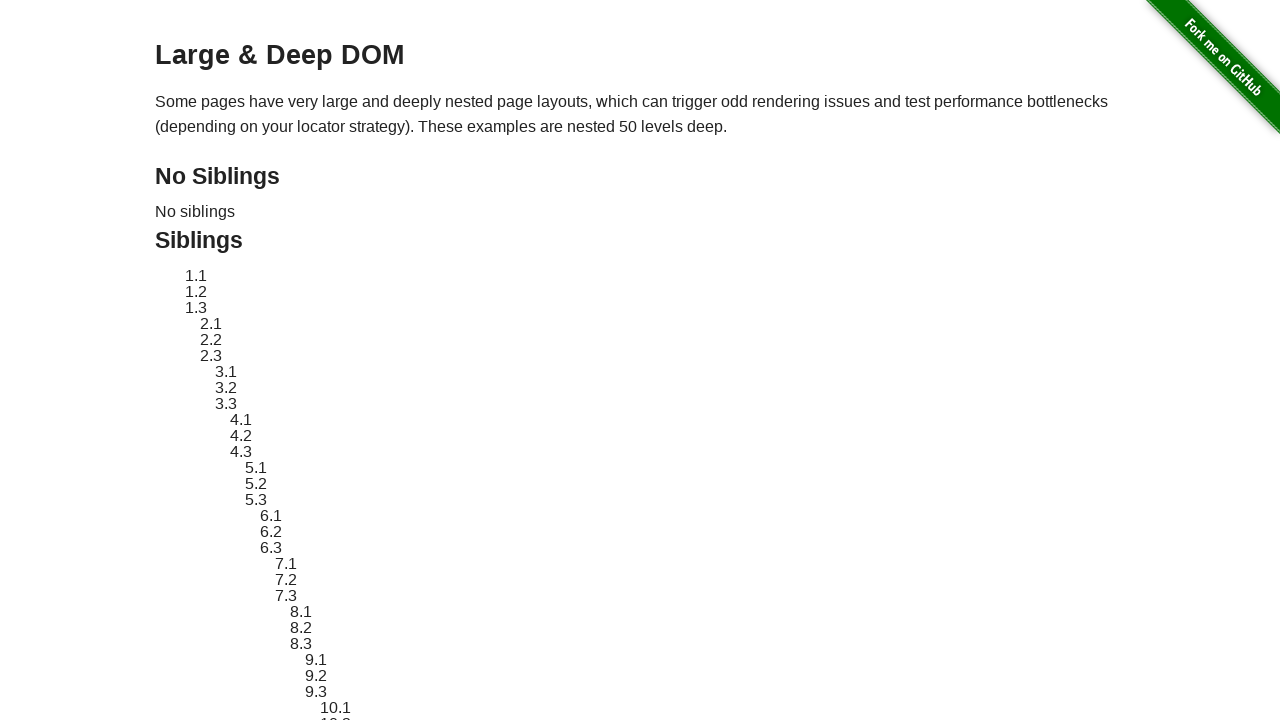